Tests navigation by clicking a link with dynamically calculated text, then fills out a form with personal information (first name, last name, city, country) and submits it.

Starting URL: http://suninjuly.github.io/find_link_text

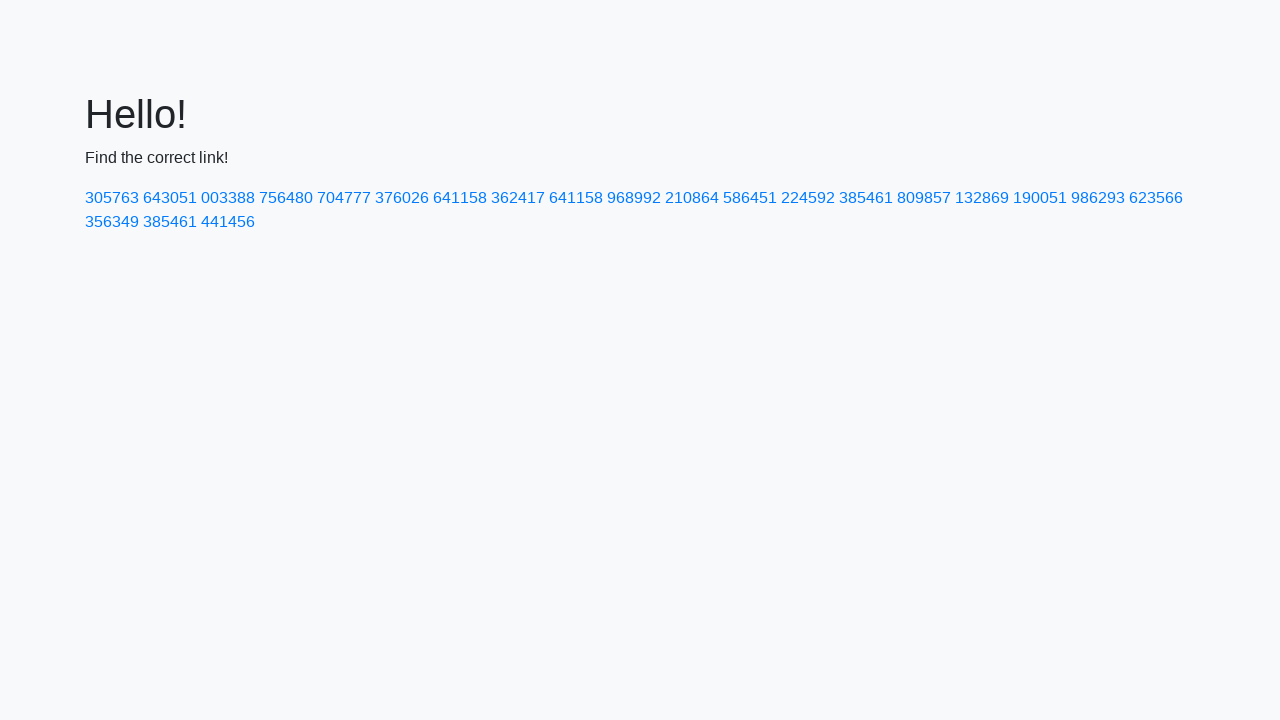

Clicked link with dynamically calculated text: 224592 at (808, 198) on text=224592
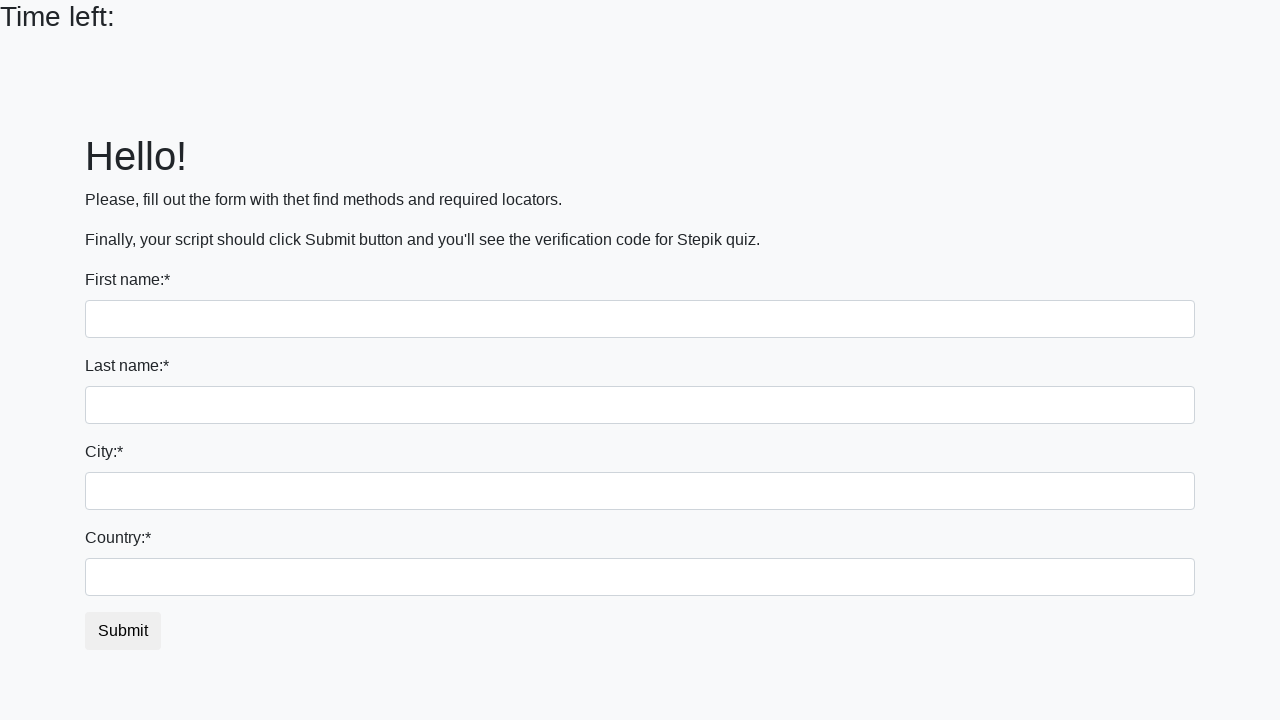

Filled first name field with 'Yurii' on input
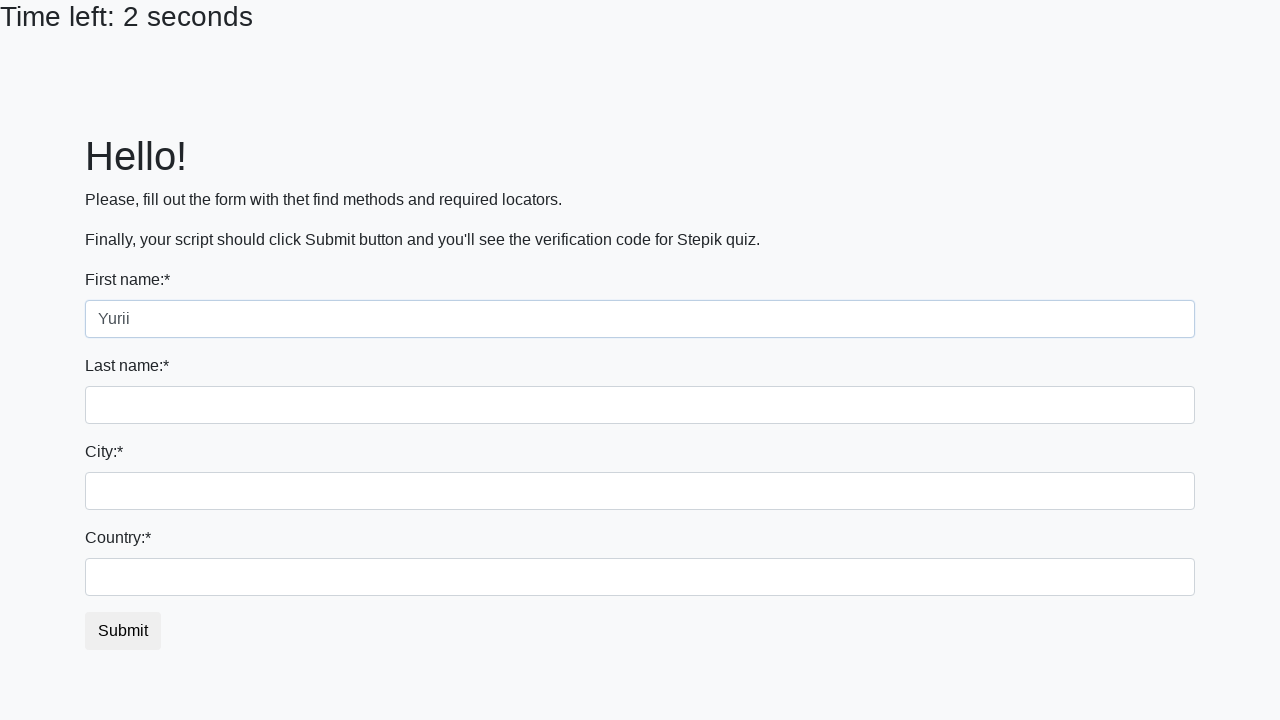

Filled last name field with 'Kotliar' on input[name='last_name']
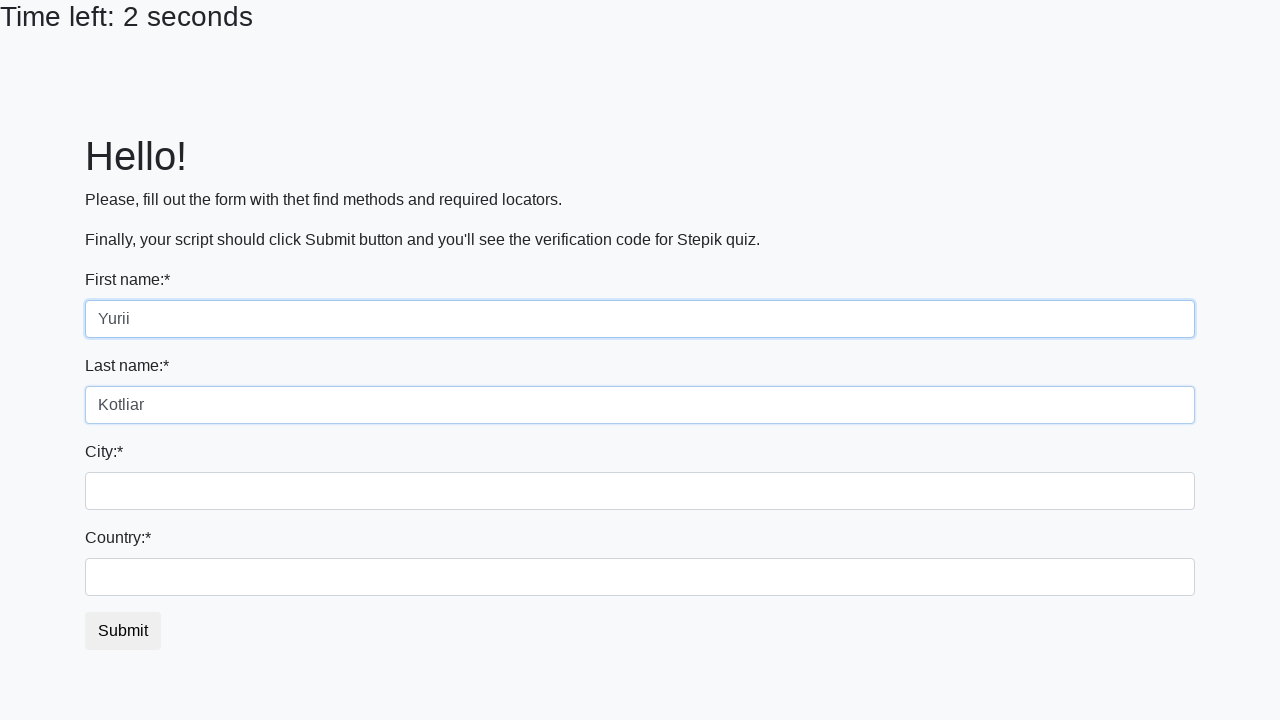

Filled city field with 'Kryvyi Rih' on .city
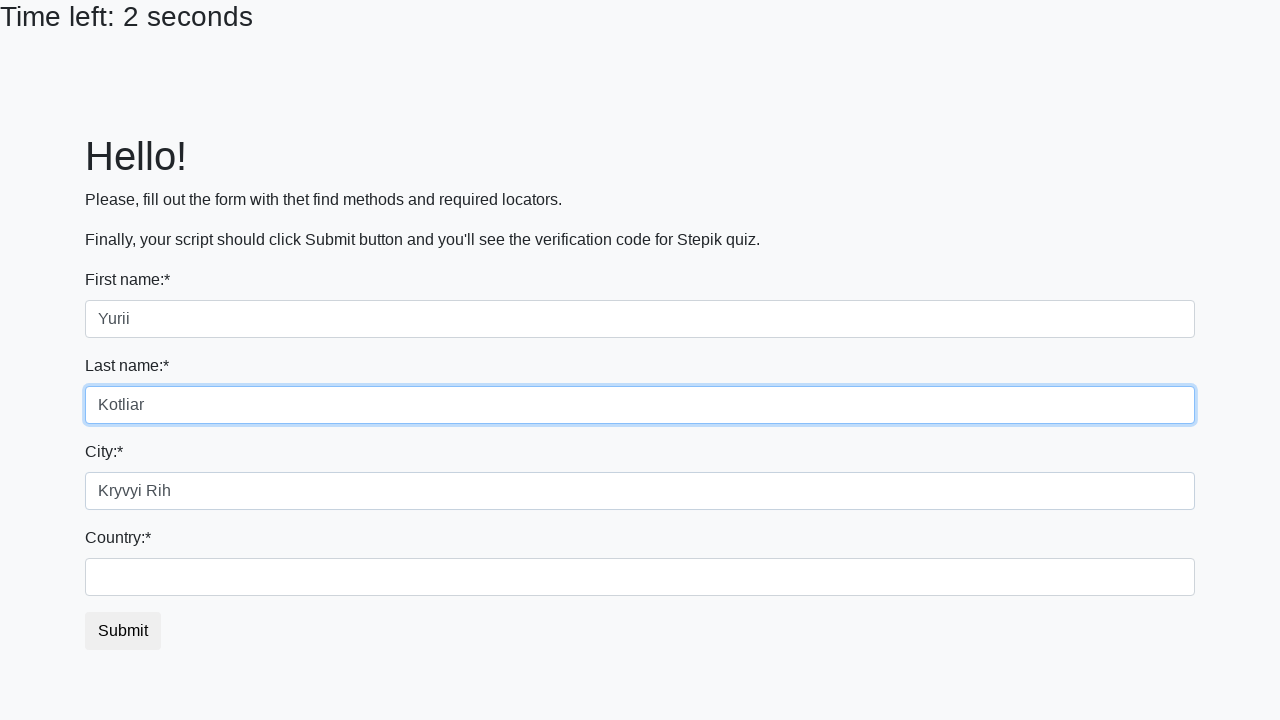

Filled country field with 'Ukraine' on #country
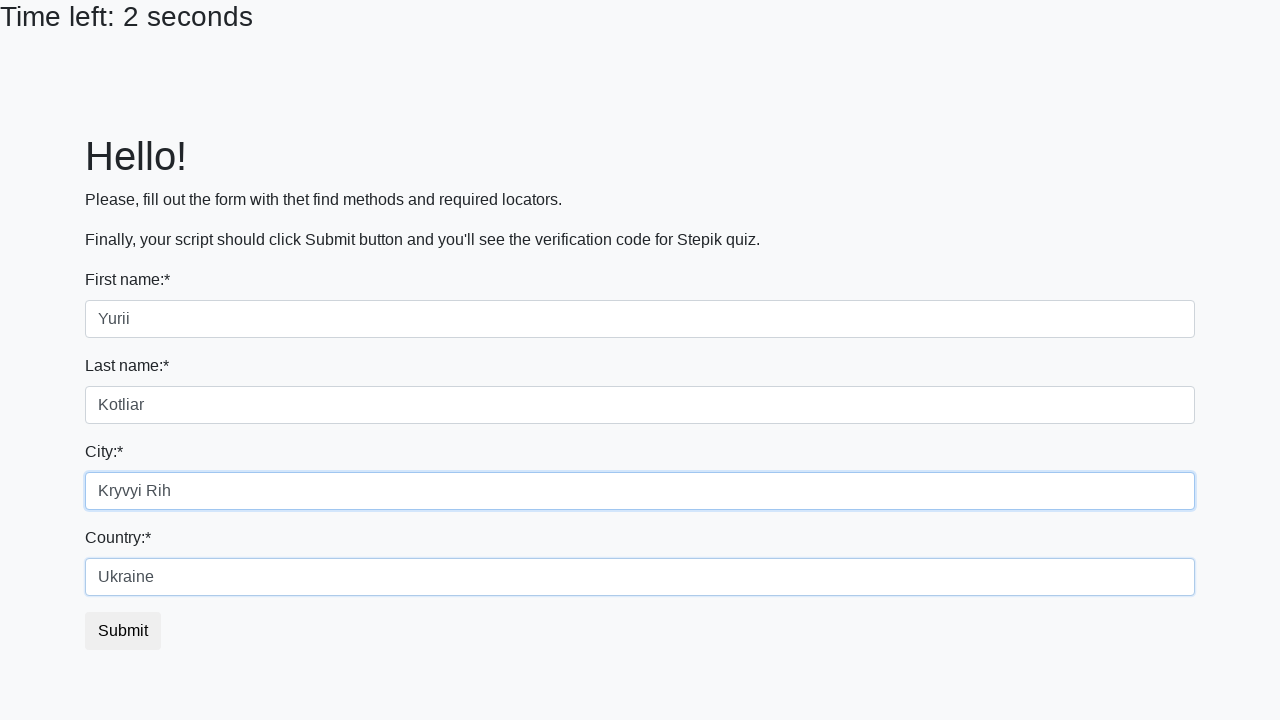

Clicked submit button to submit the form at (123, 631) on button.btn
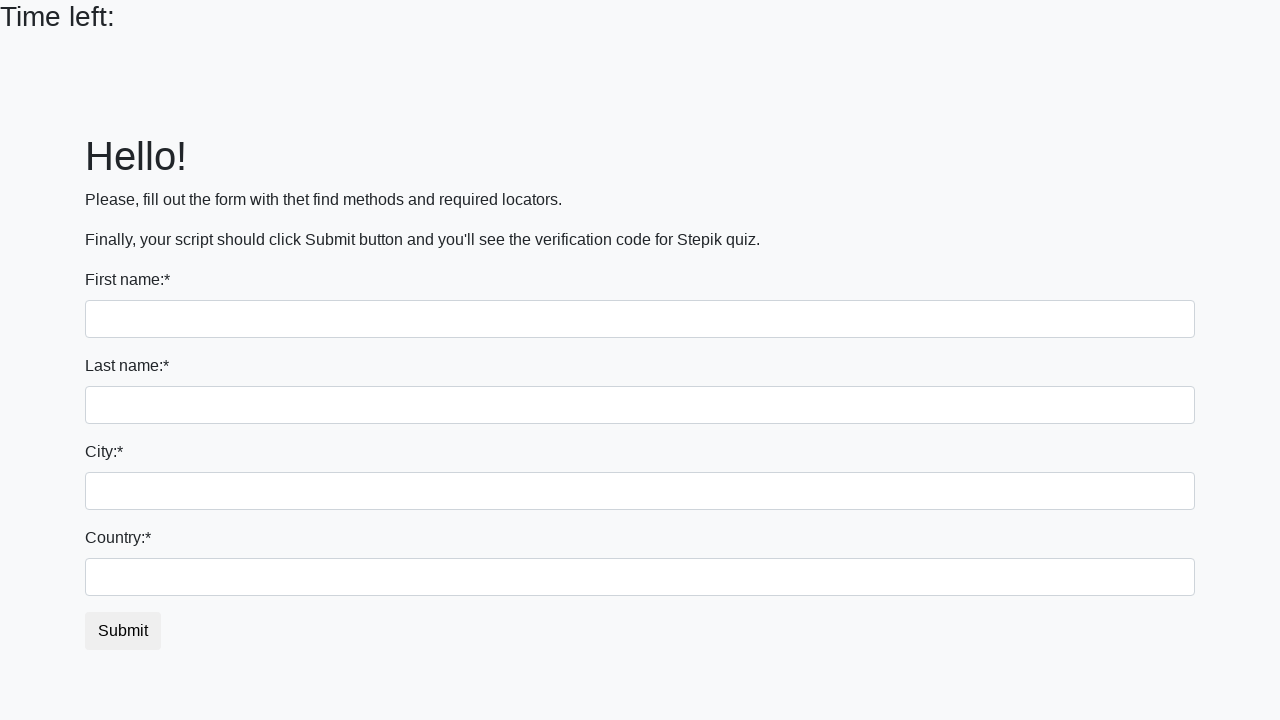

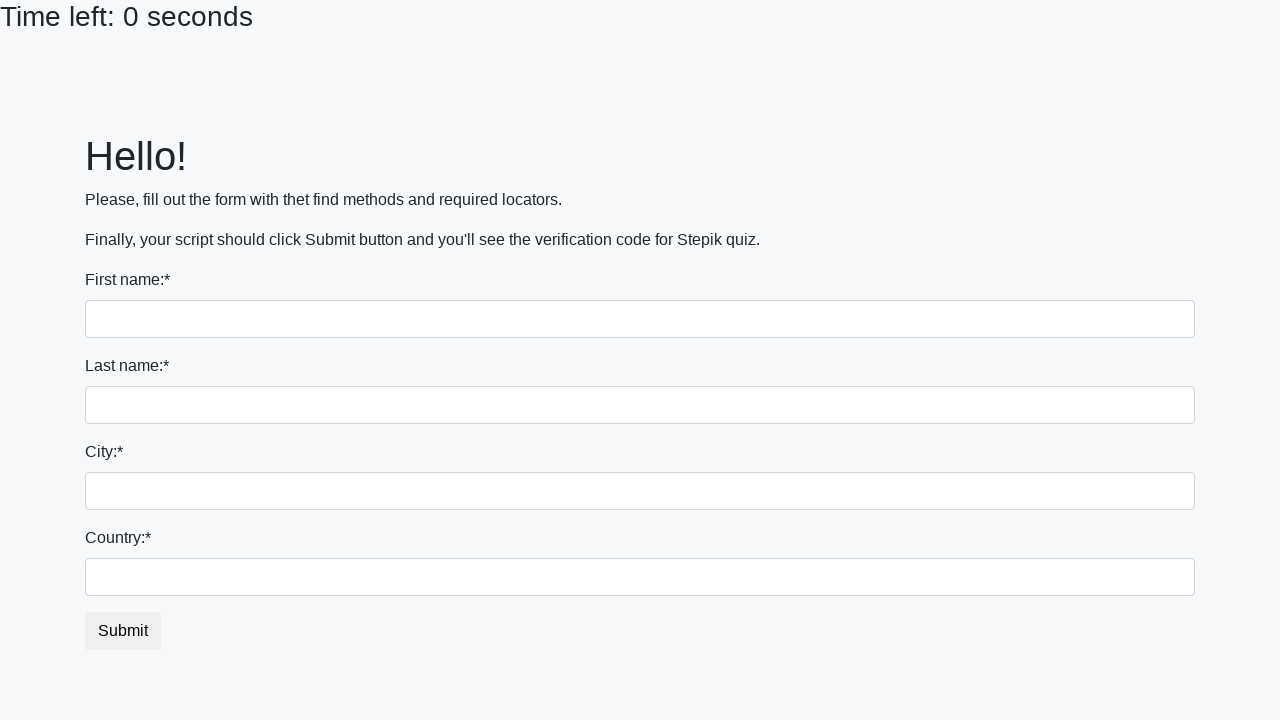